Tests dynamic controls by clicking the Enable button and verifying that the "It's enabled!" message appears

Starting URL: https://the-internet.herokuapp.com/dynamic_controls

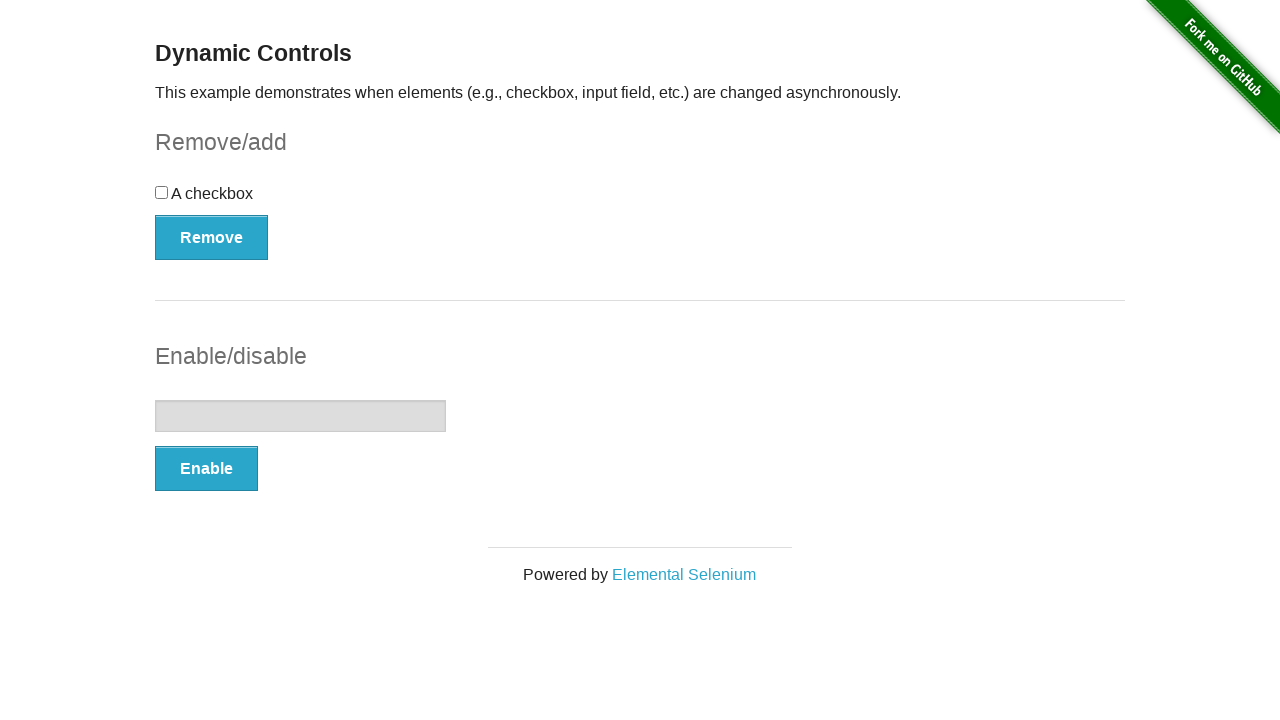

Clicked the Enable button at (206, 469) on xpath=//button[text()='Enable']
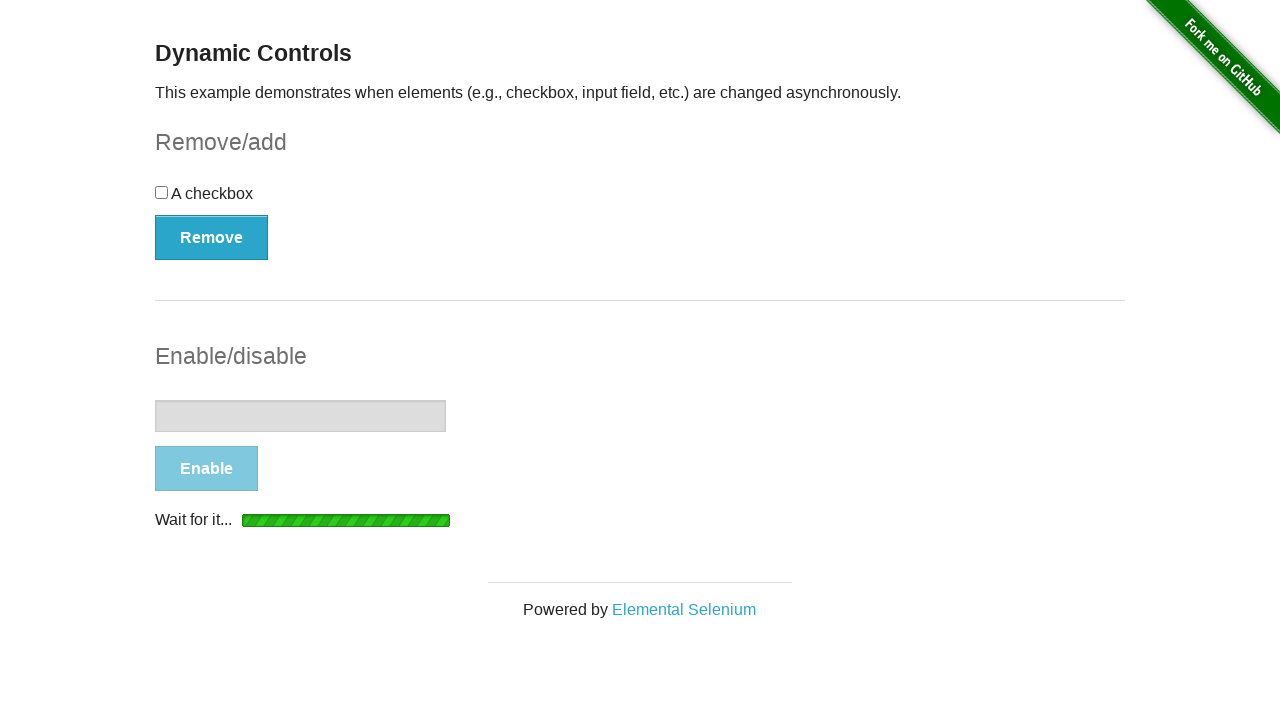

Verified that the "It's enabled!" message appeared
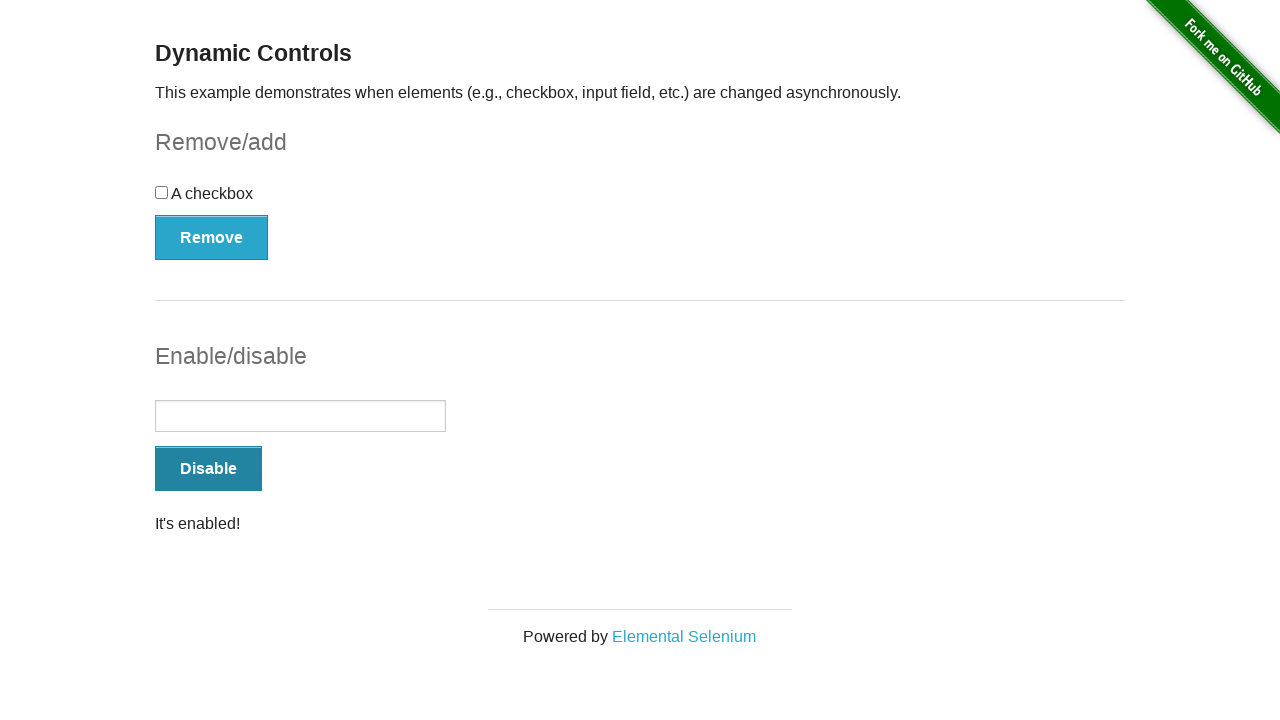

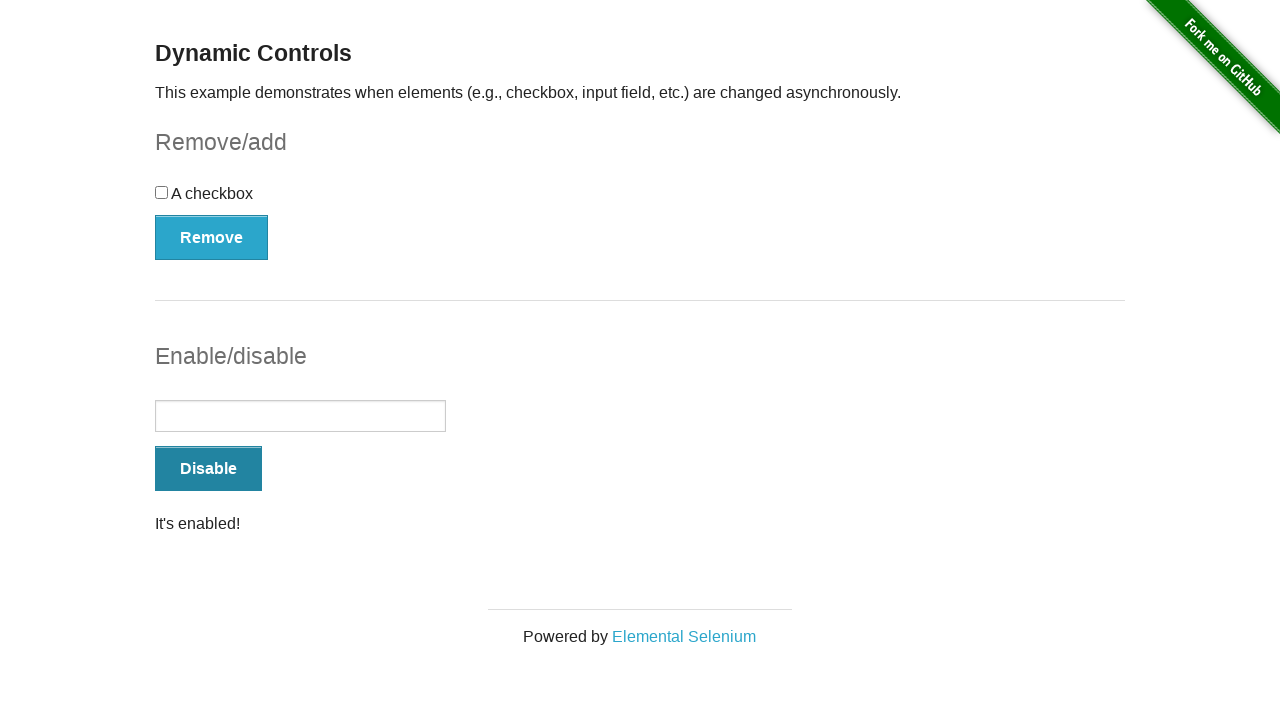